Tests login form validation by entering an invalid username with a valid password and verifying the error message

Starting URL: http://the-internet.herokuapp.com/login

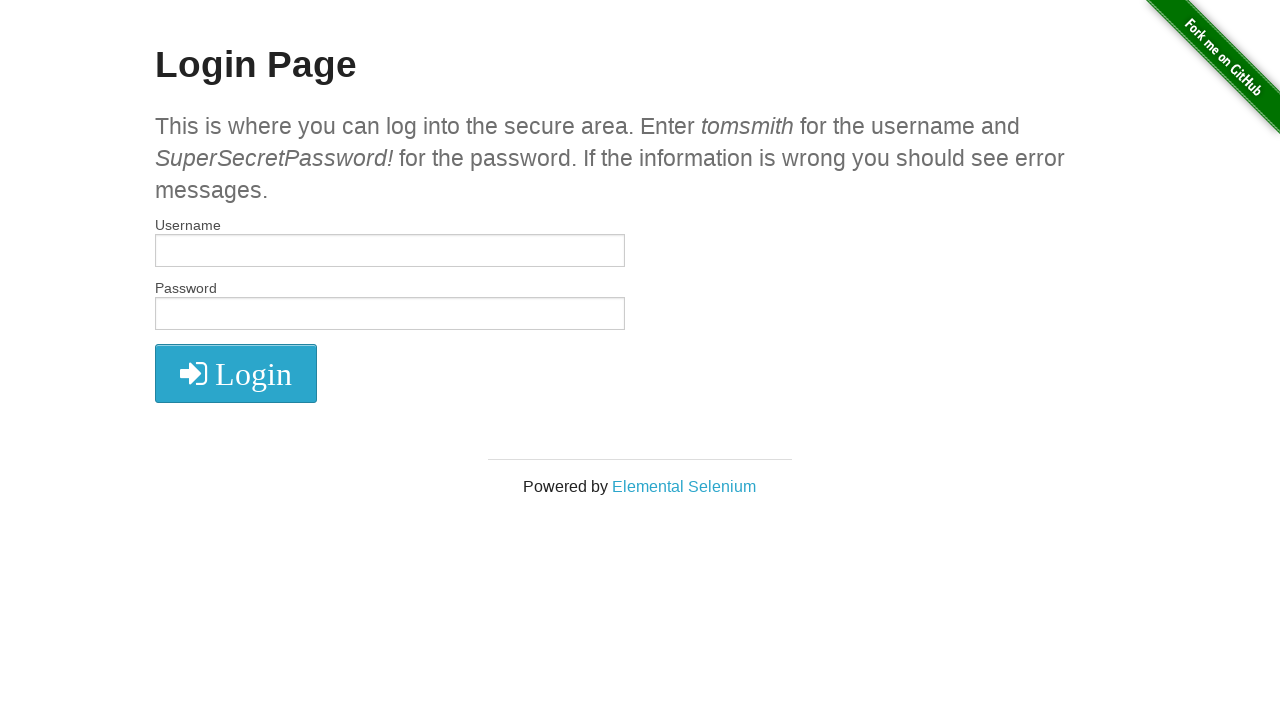

Filled username field with 'invalidUsername' on #username
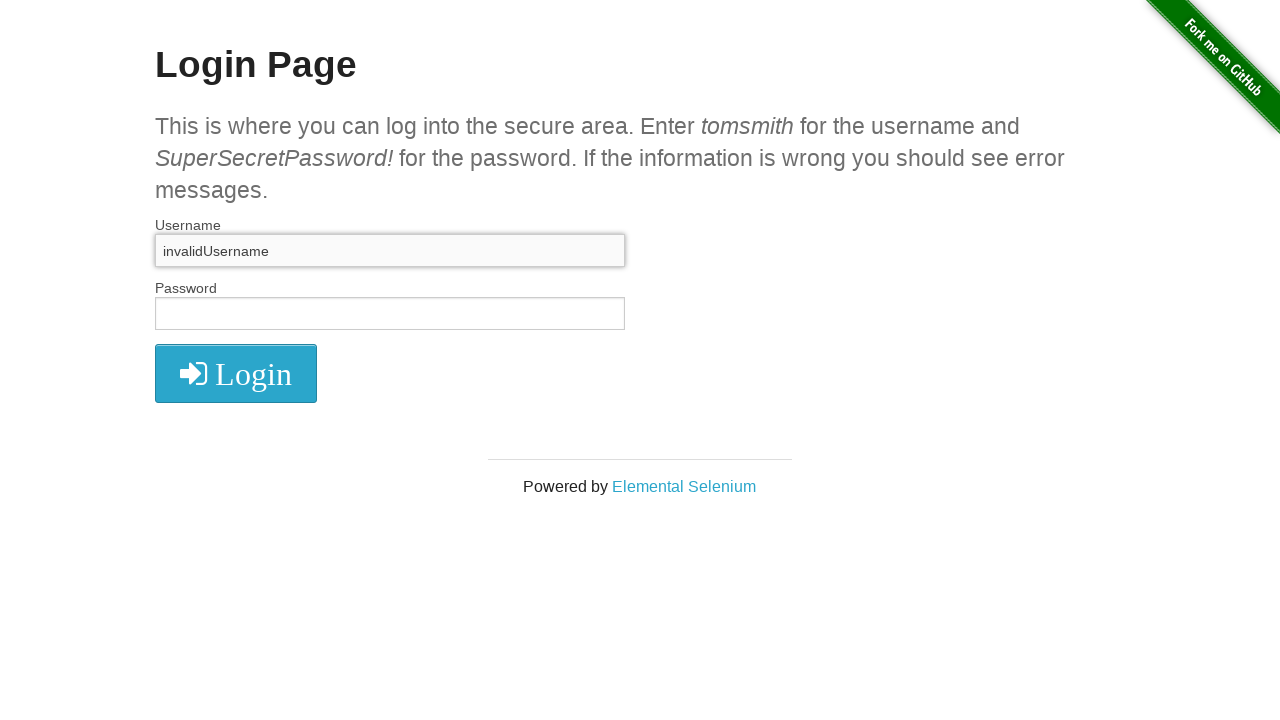

Filled password field with valid password on #password
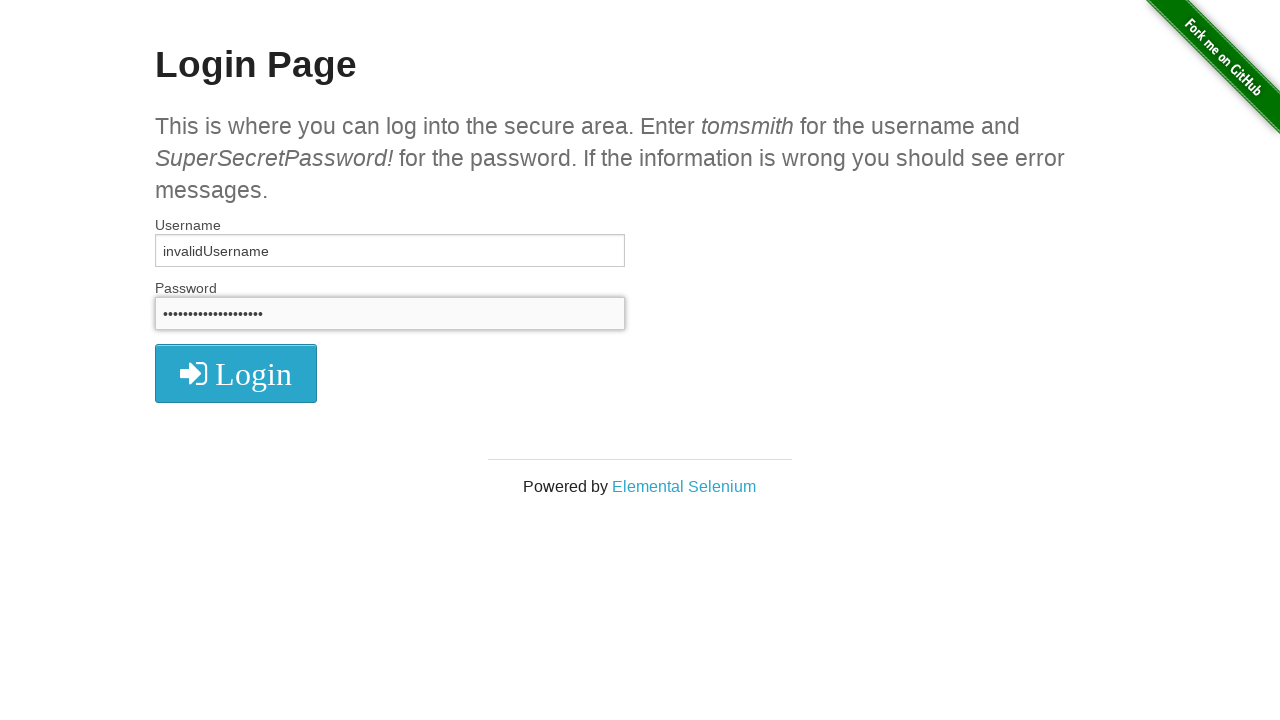

Clicked login button at (236, 373) on .radius
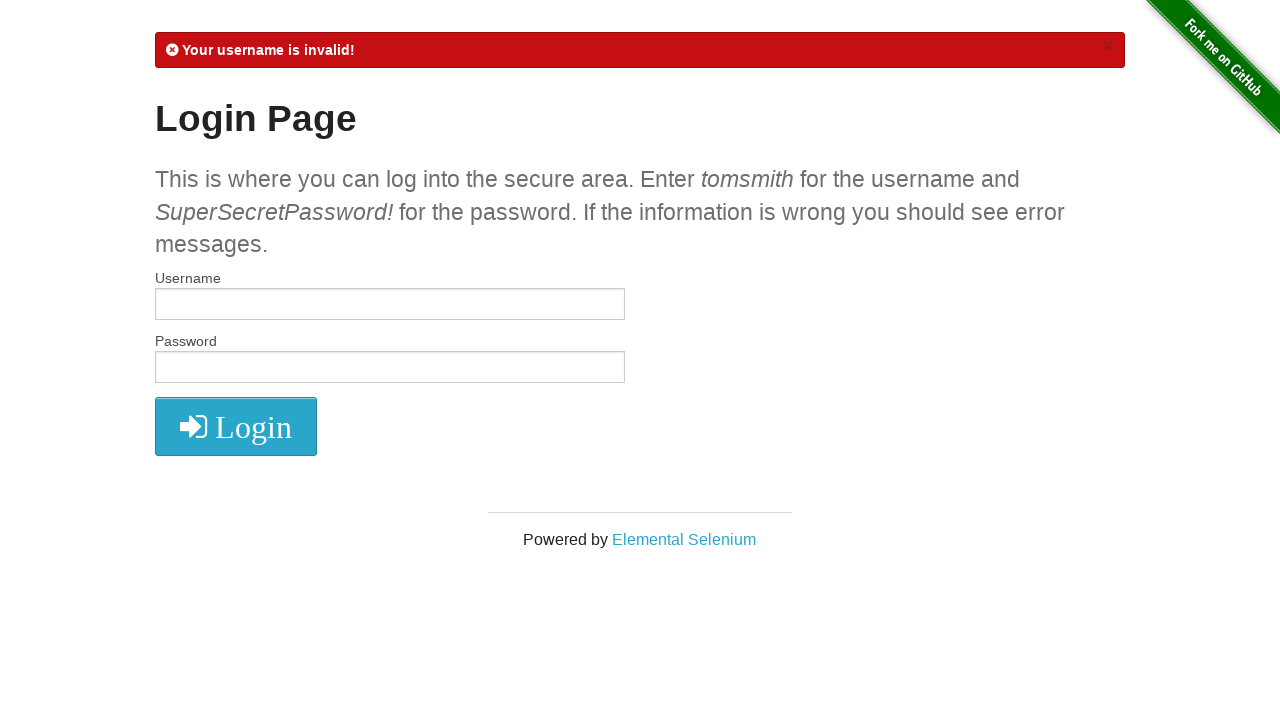

Error message element loaded
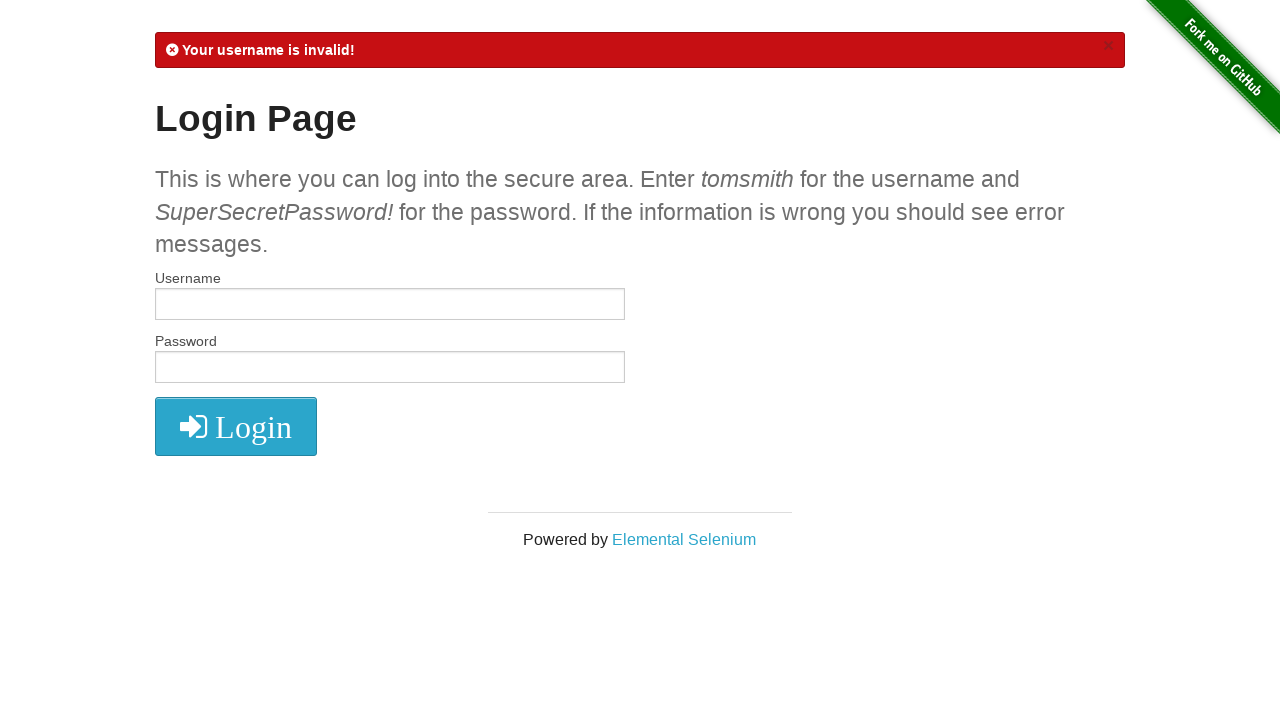

Verified error message contains 'Your username is invalid!'
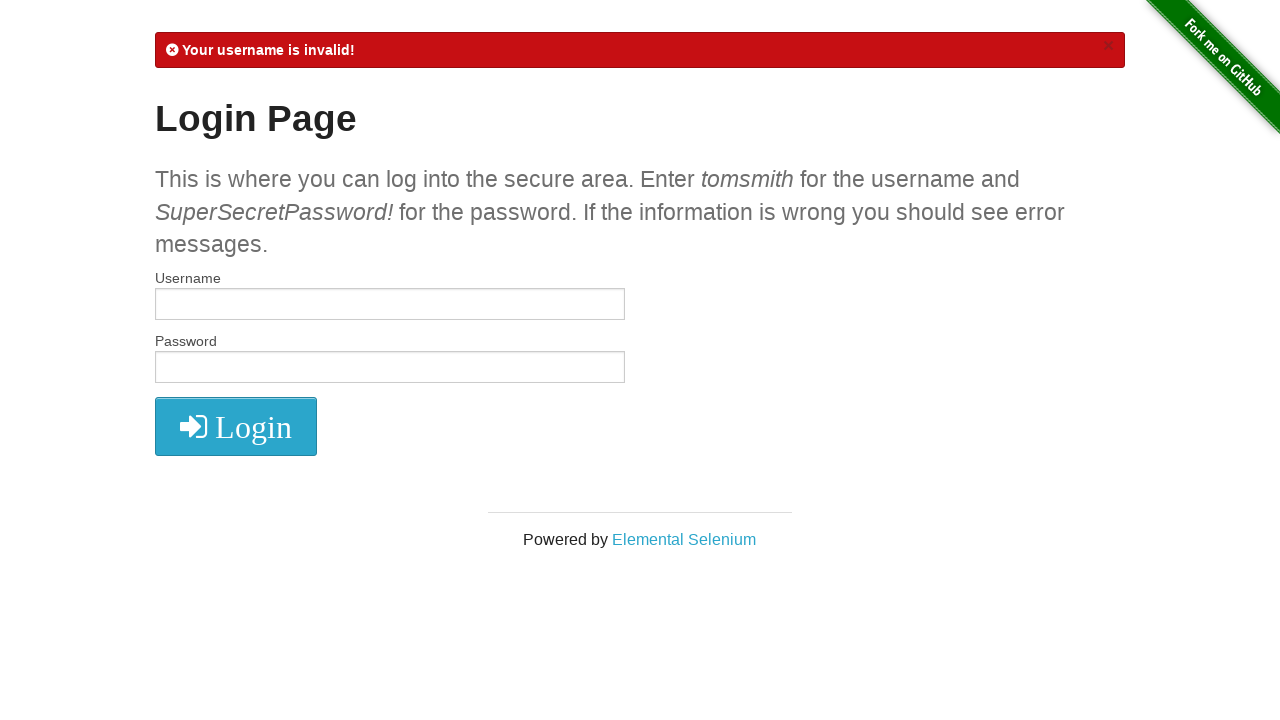

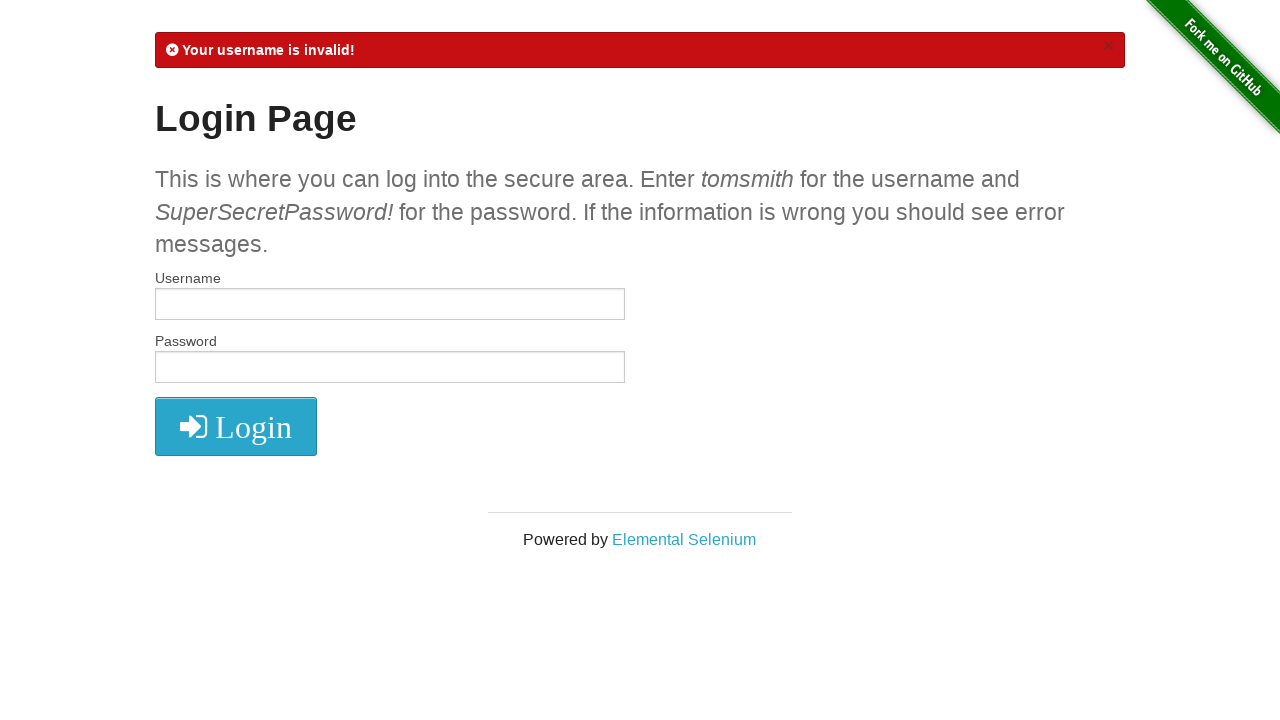